Tests iframe interaction by switching to the first iframe and clicking the "Try it" button on a W3Schools tryit editor page

Starting URL: https://www.w3schools.com/jsref/tryit.asp?filename=tryjsref_submit_get

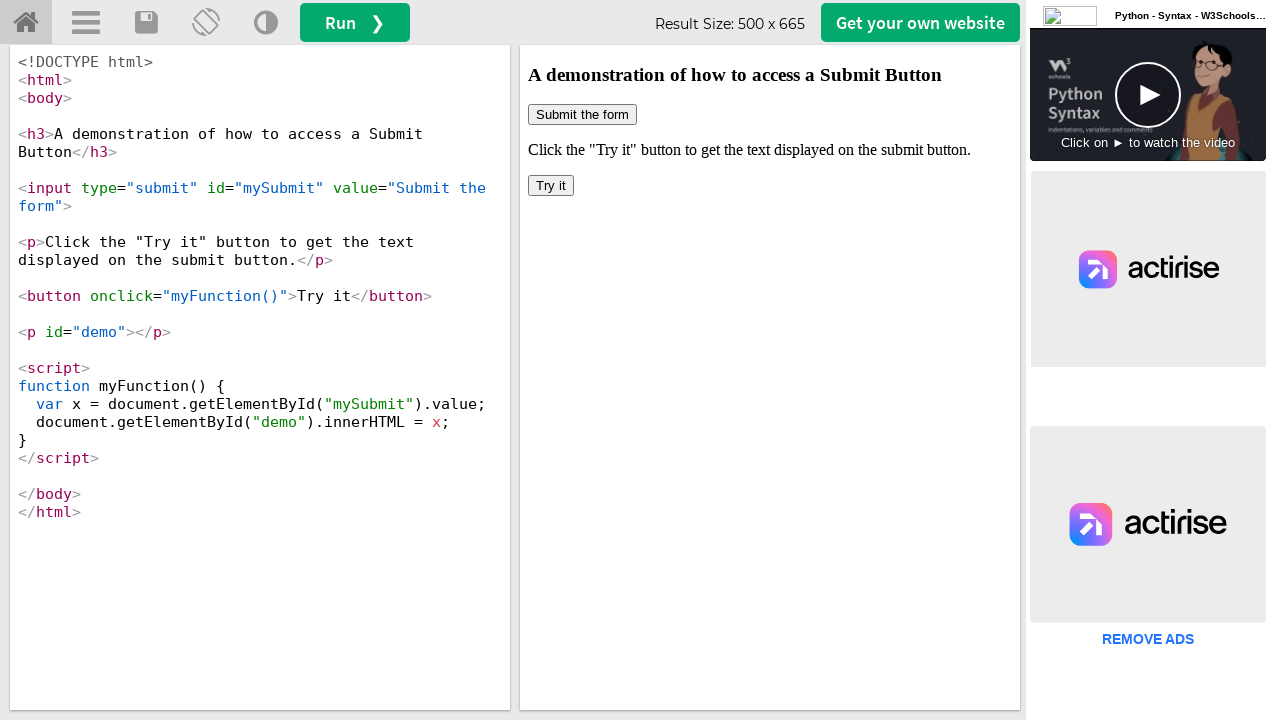

Retrieved all frames from the page
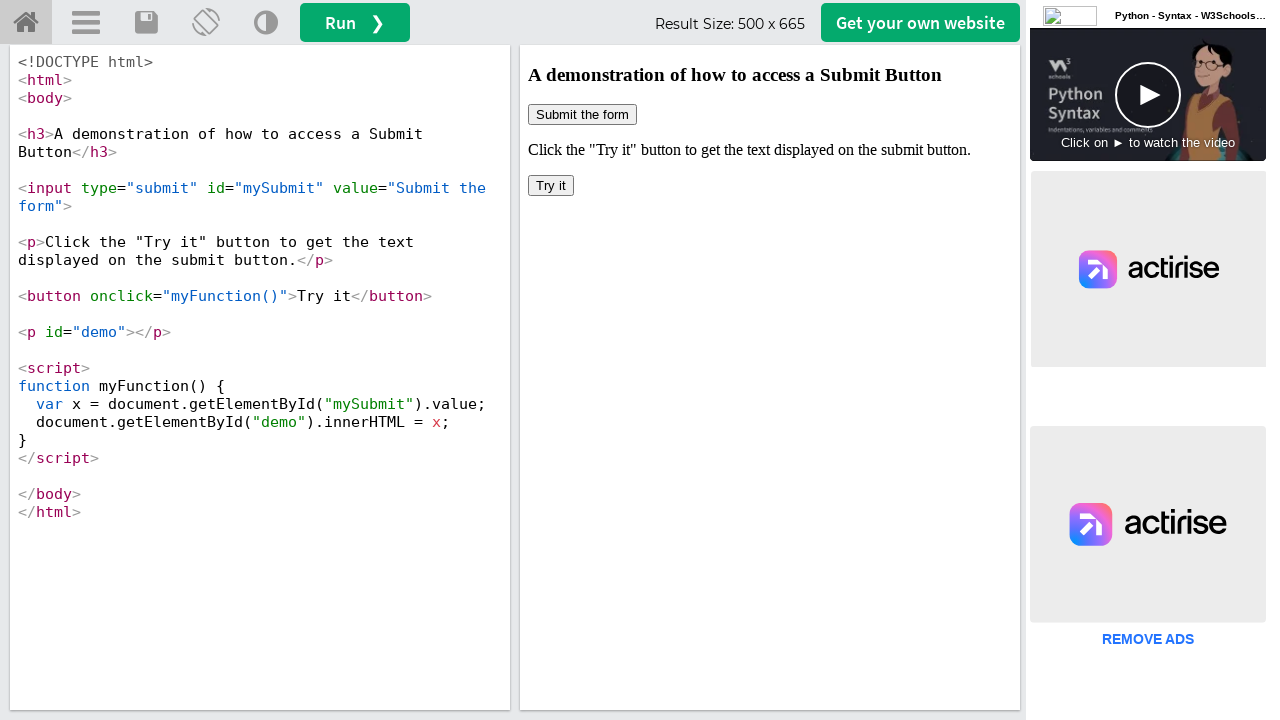

Selected the first iframe (frames[1])
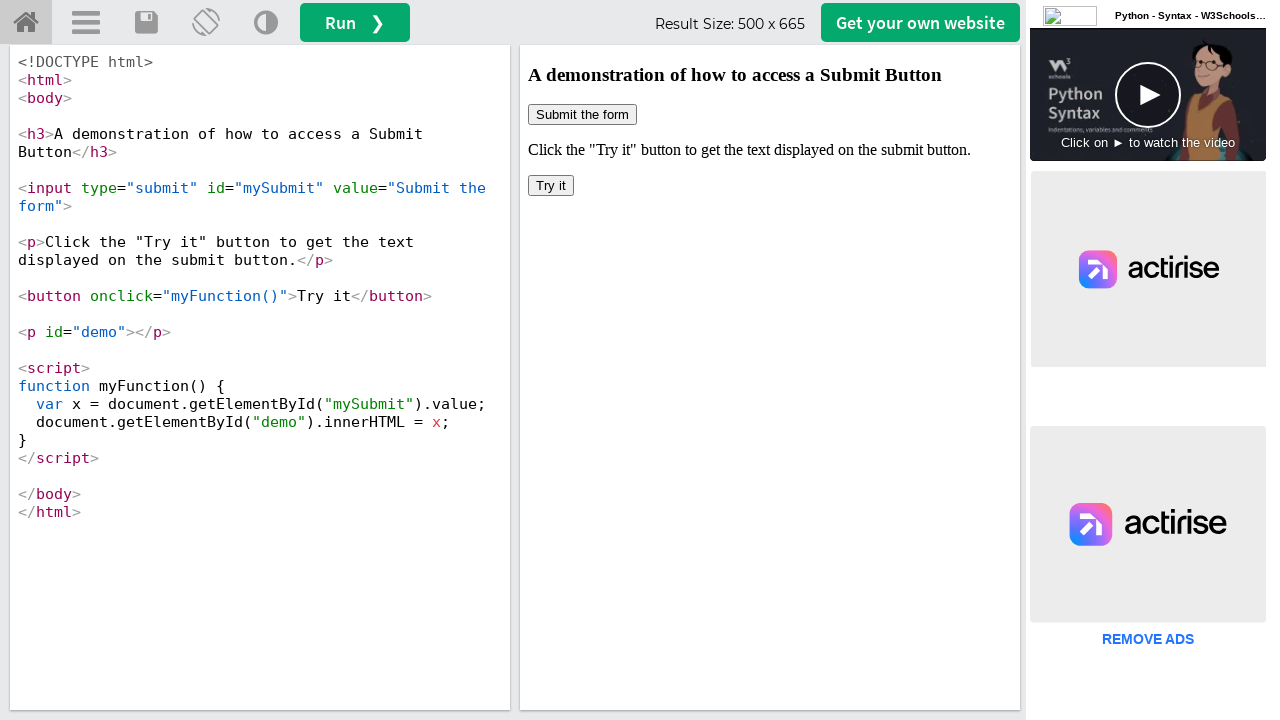

Clicked the 'Try it' button in the iframe at (551, 186) on button:text('Try it')
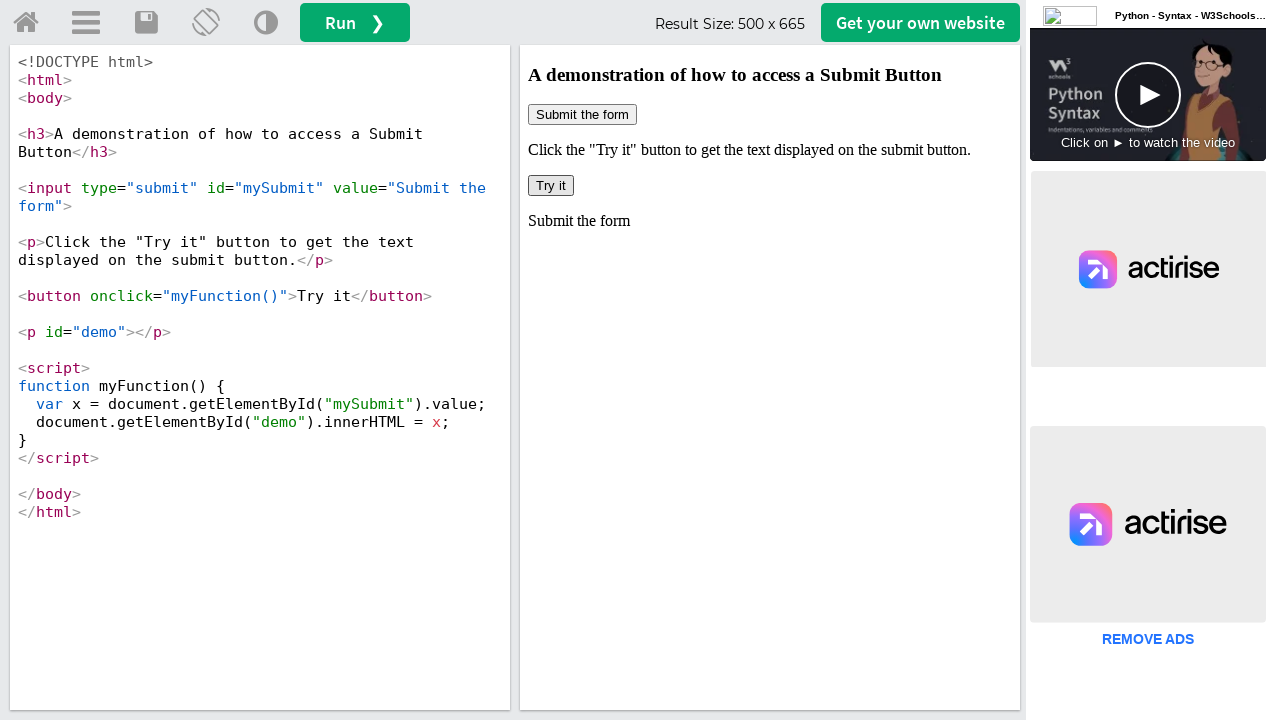

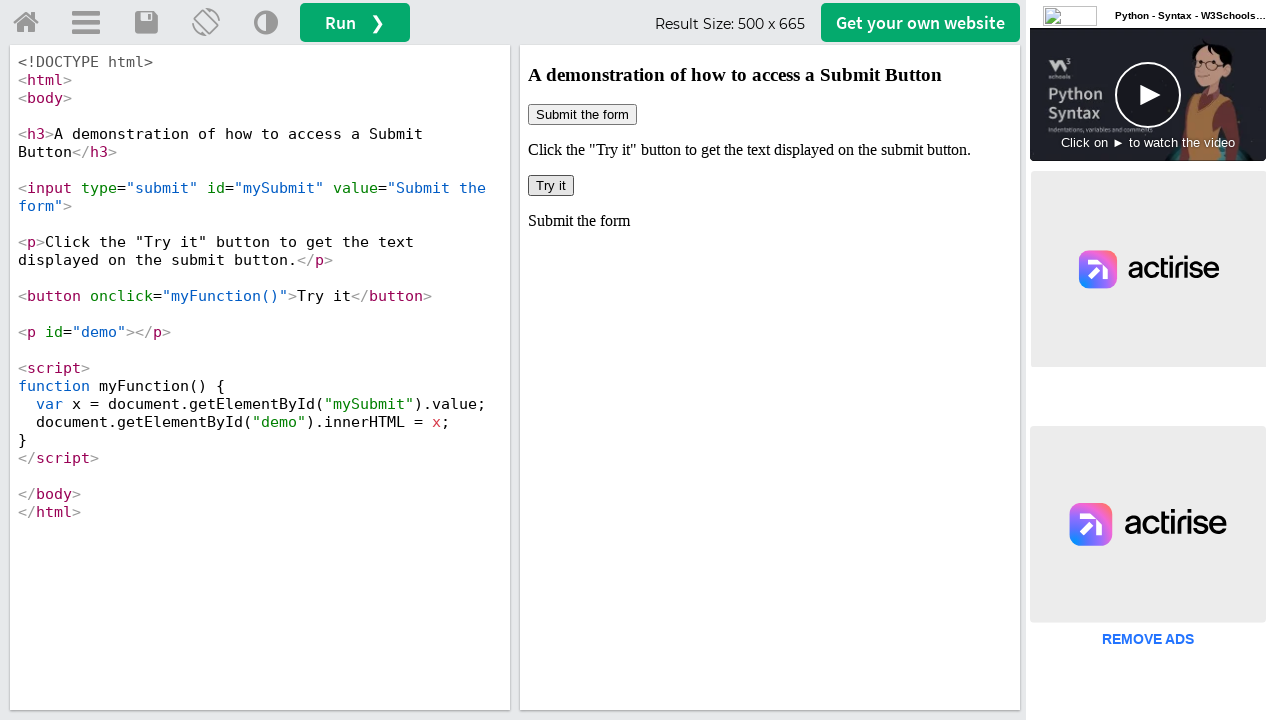